Tests checkbox interaction on a practice automation website by finding checkboxes and clicking specific ones (Wednesday and Tuesday checkboxes based on the commented approach)

Starting URL: https://testautomationpractice.blogspot.com/

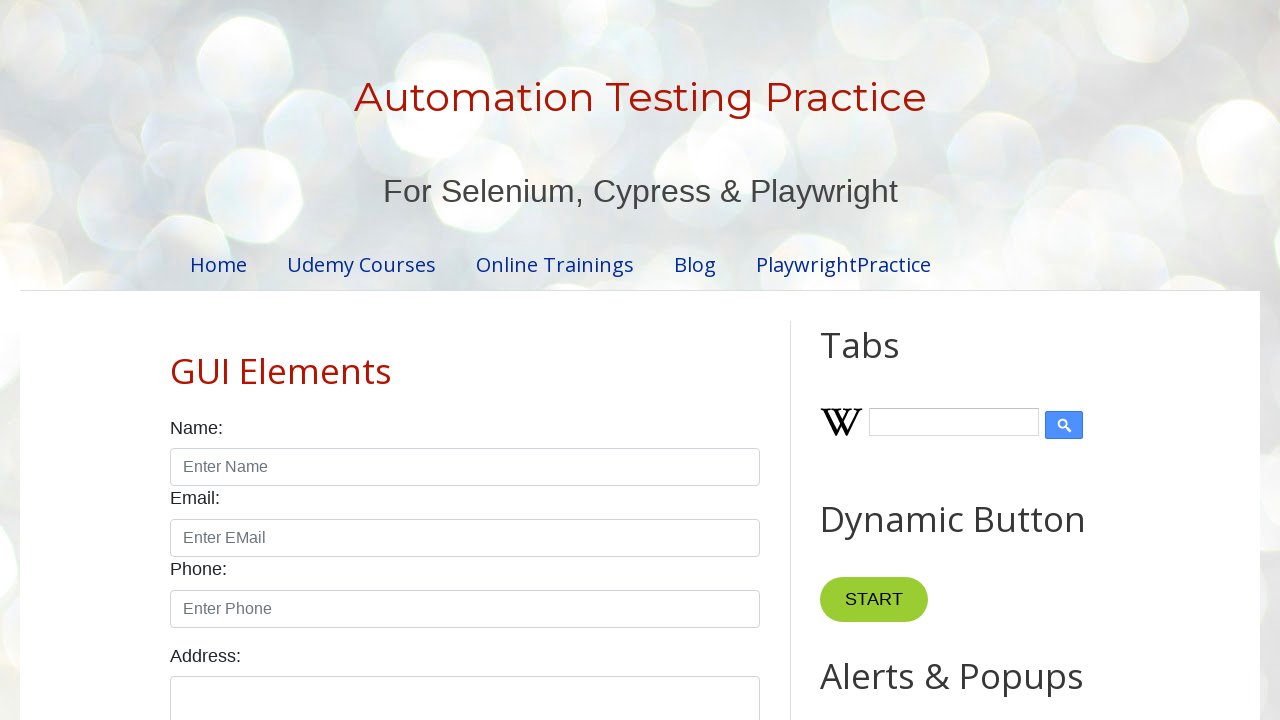

Waited for checkboxes to be available on the page
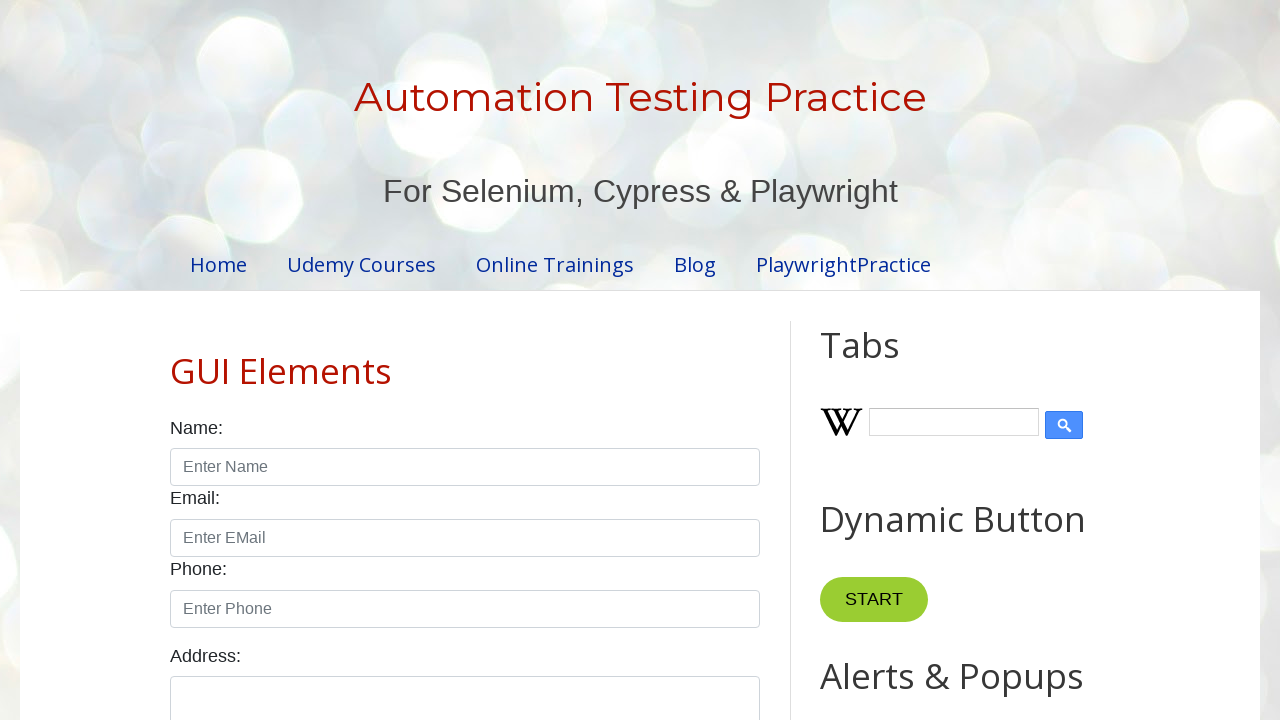

Located all checkbox elements on the page
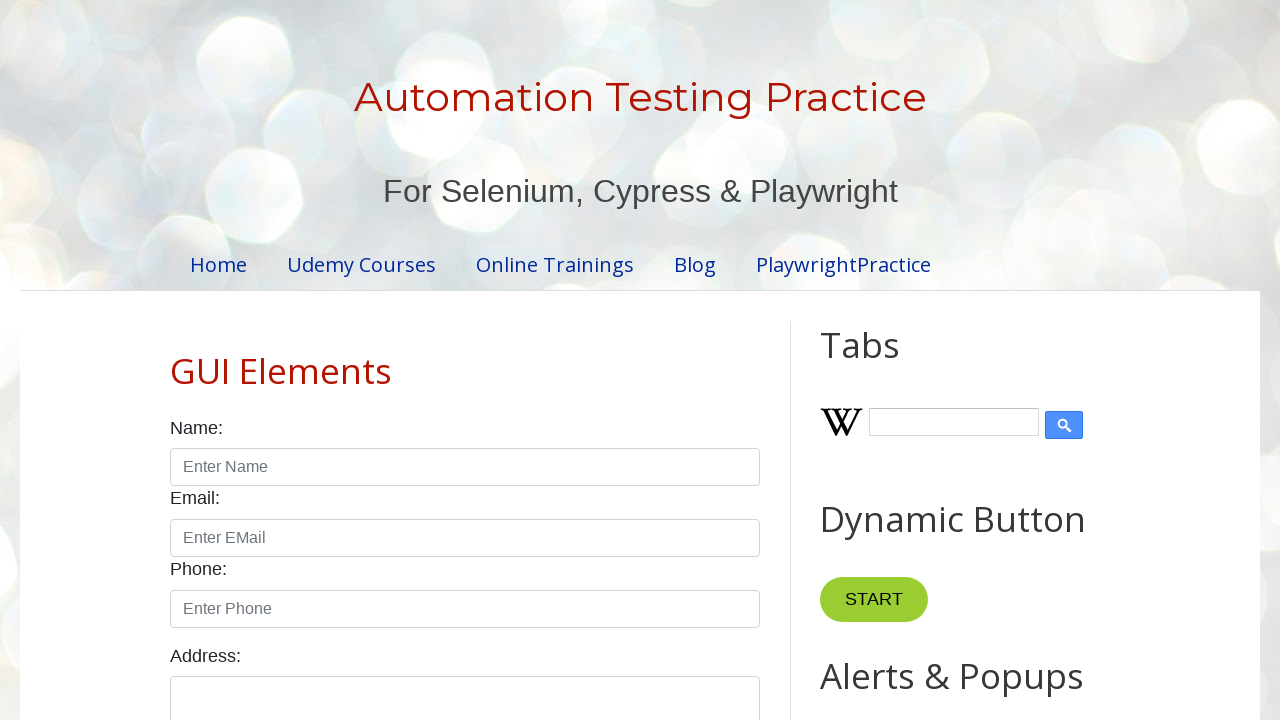

Clicked on Wednesday checkbox at (474, 360) on input#wednesday
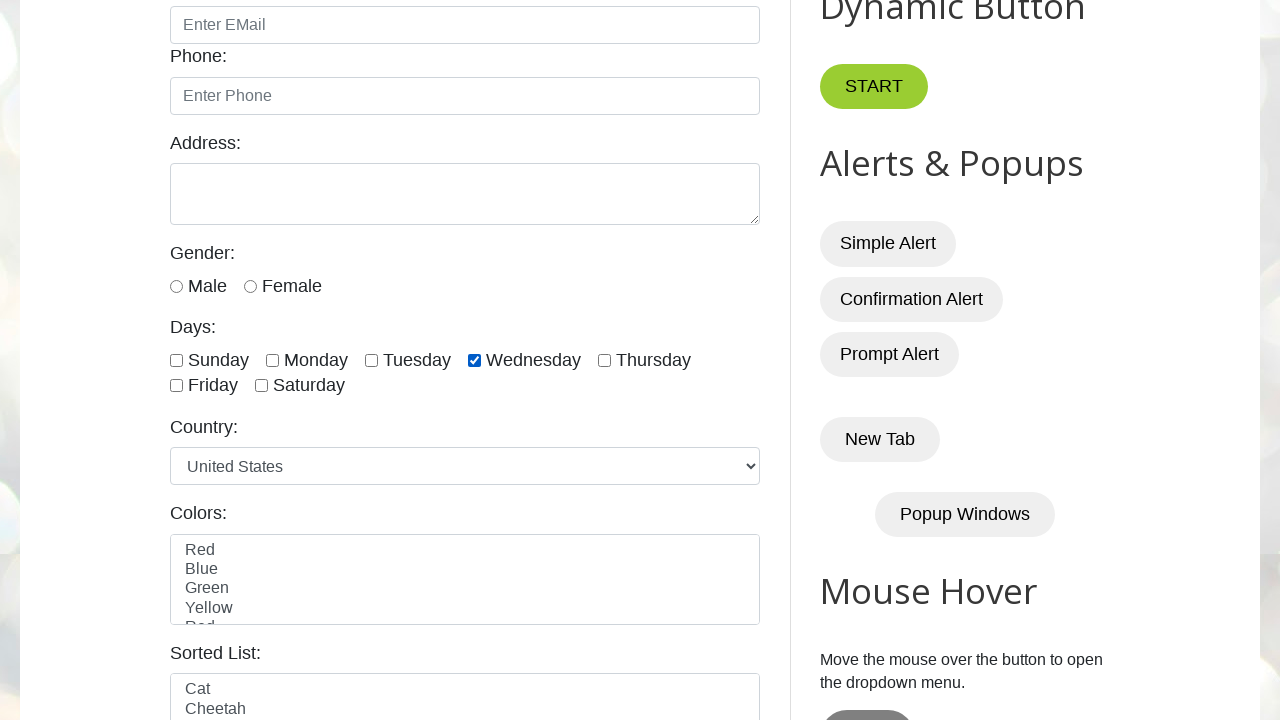

Clicked on Tuesday checkbox at (372, 360) on input#tuesday
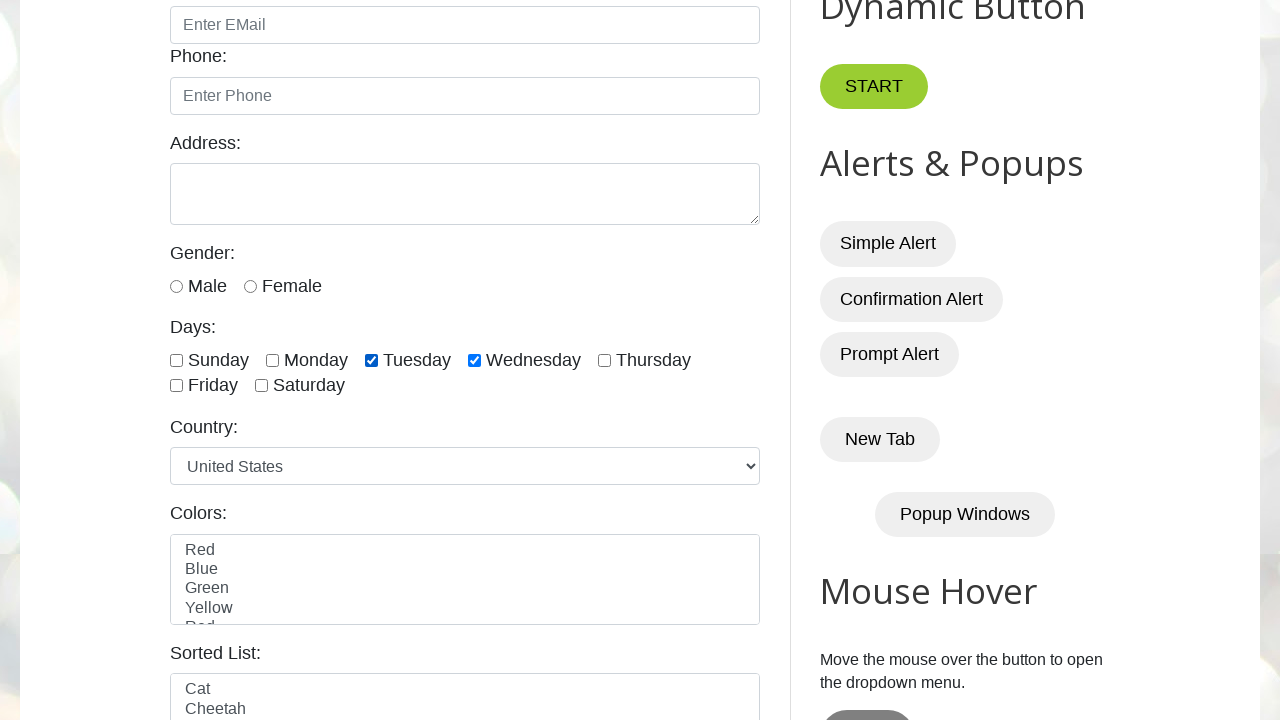

Verified Wednesday checkbox is checked
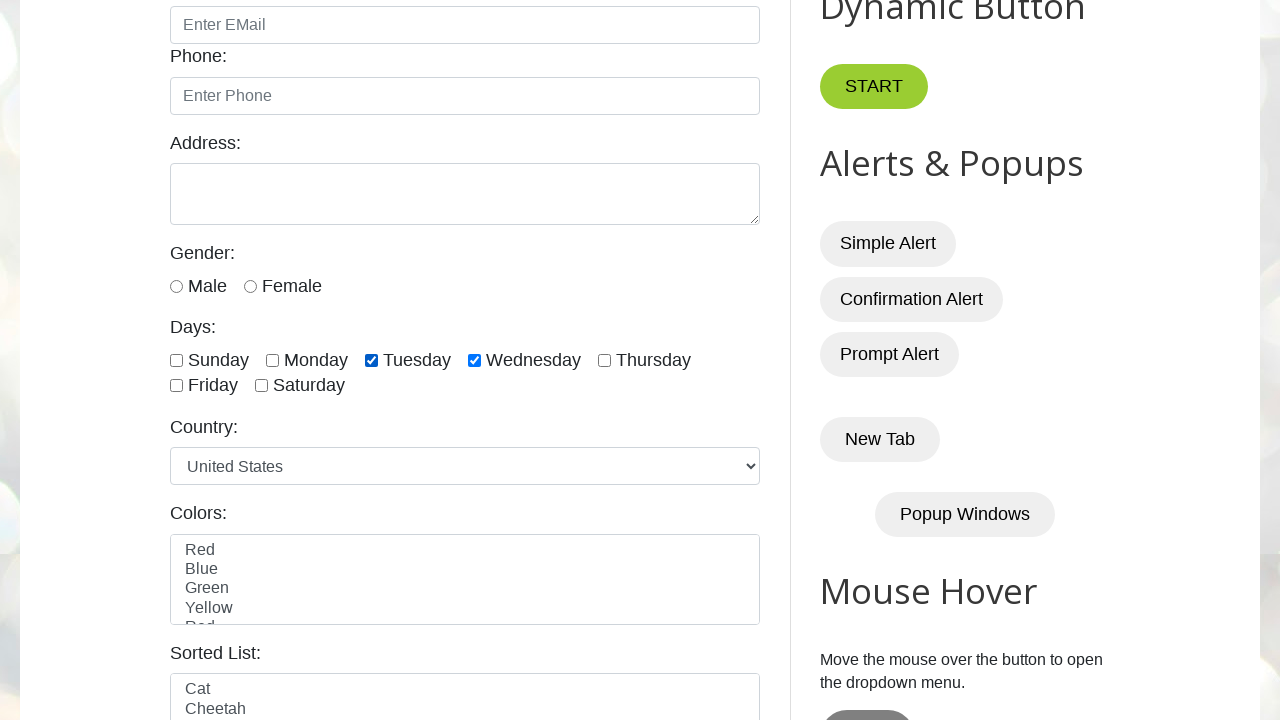

Verified Tuesday checkbox is checked
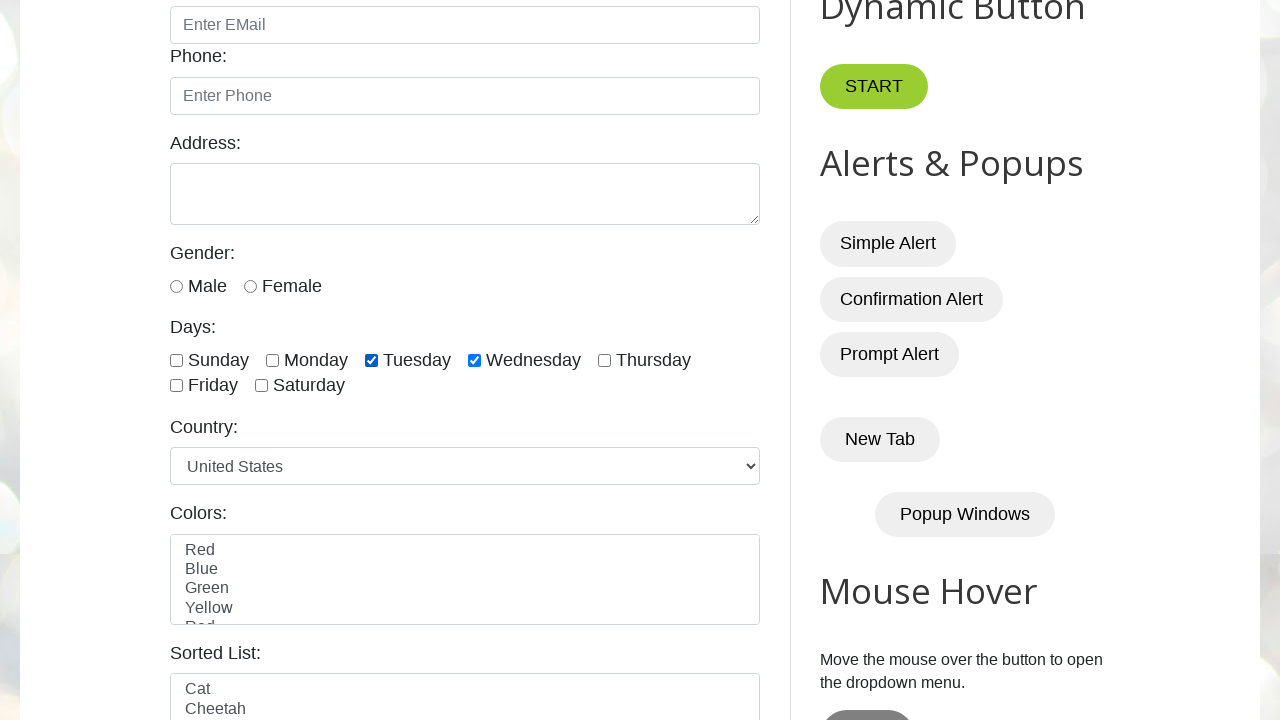

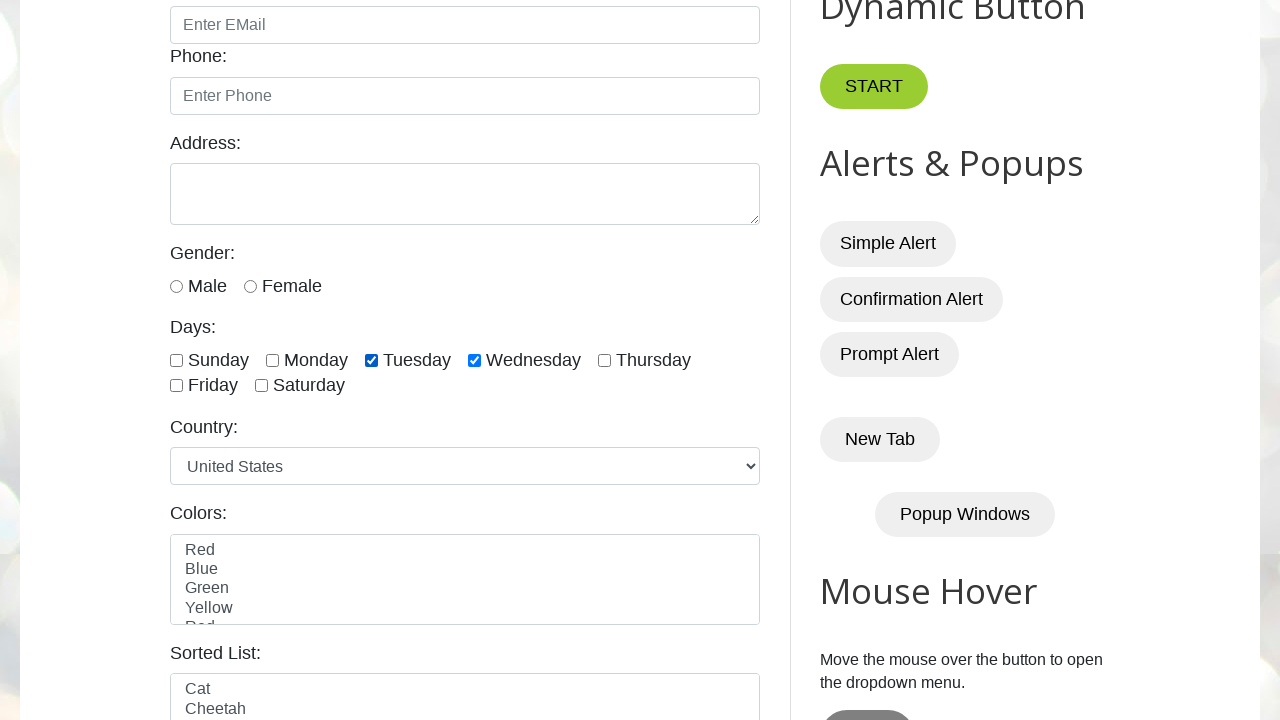